Tests various link functionalities including navigation, finding URLs without clicking, counting links on a page, and interacting with duplicate links

Starting URL: https://www.leafground.com/link.xhtml

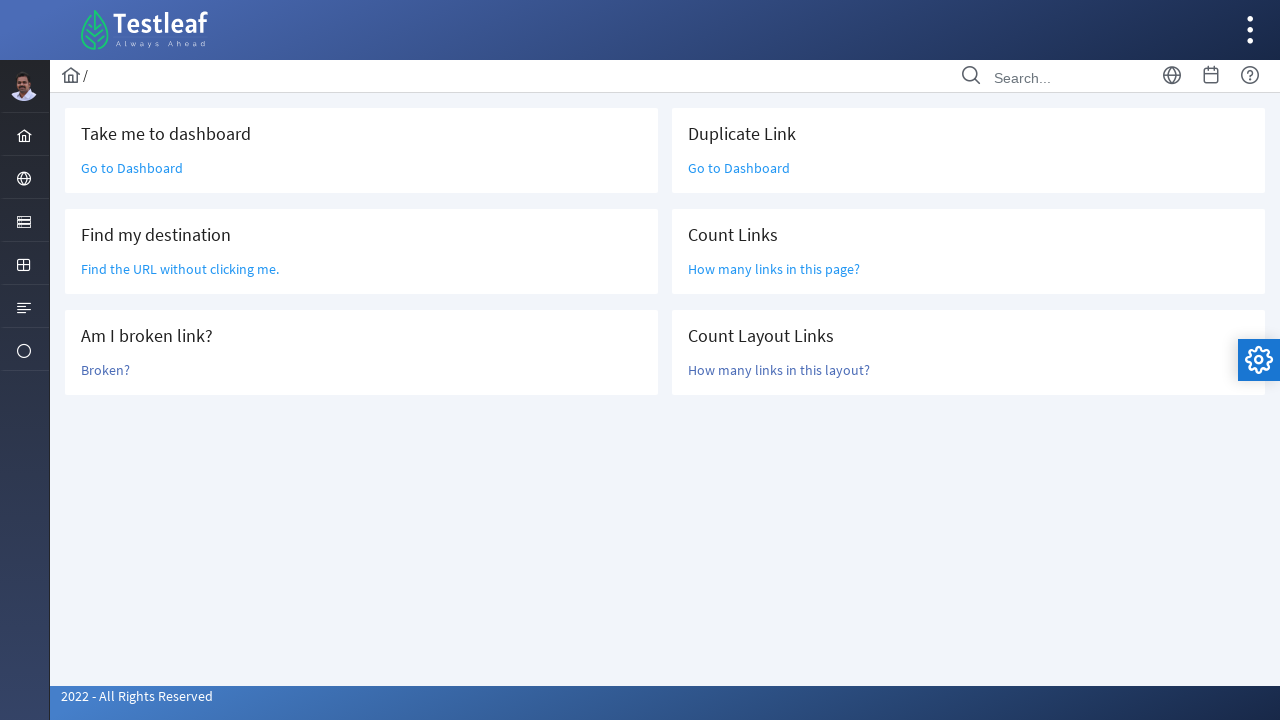

Clicked 'Go to Dashboard' link at (132, 168) on text='Go to Dashboard'
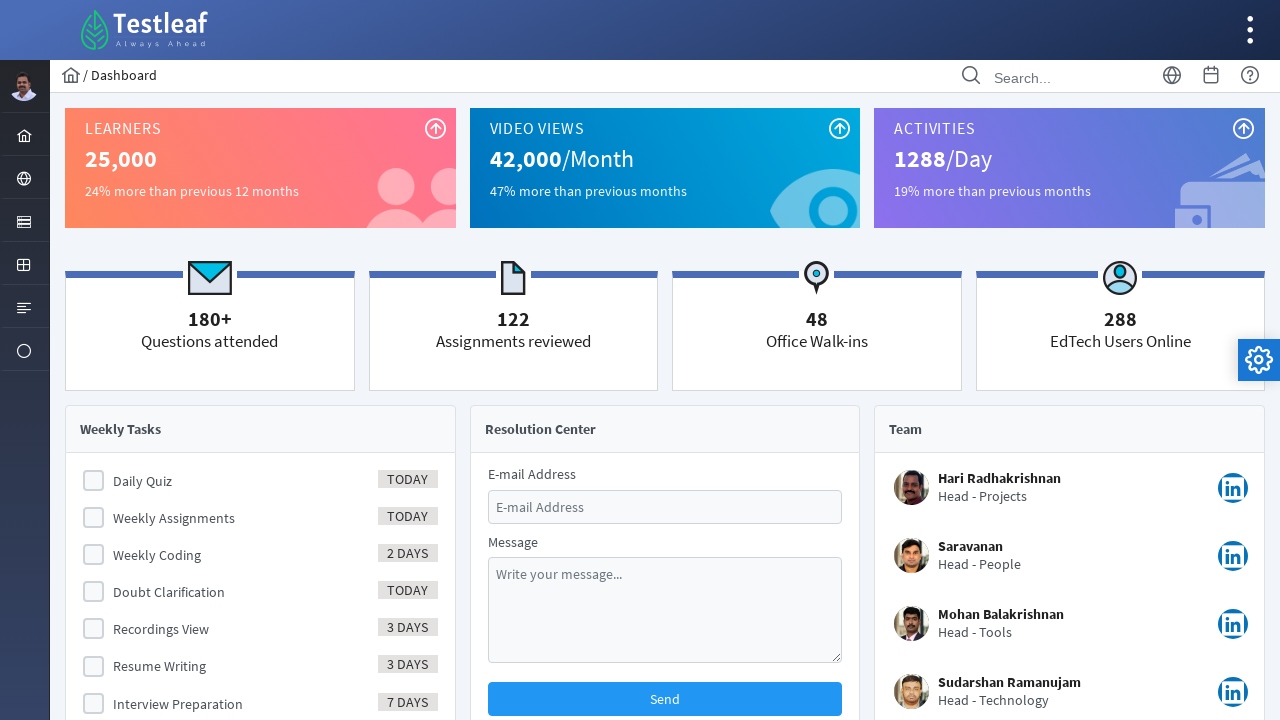

Navigated back from Dashboard
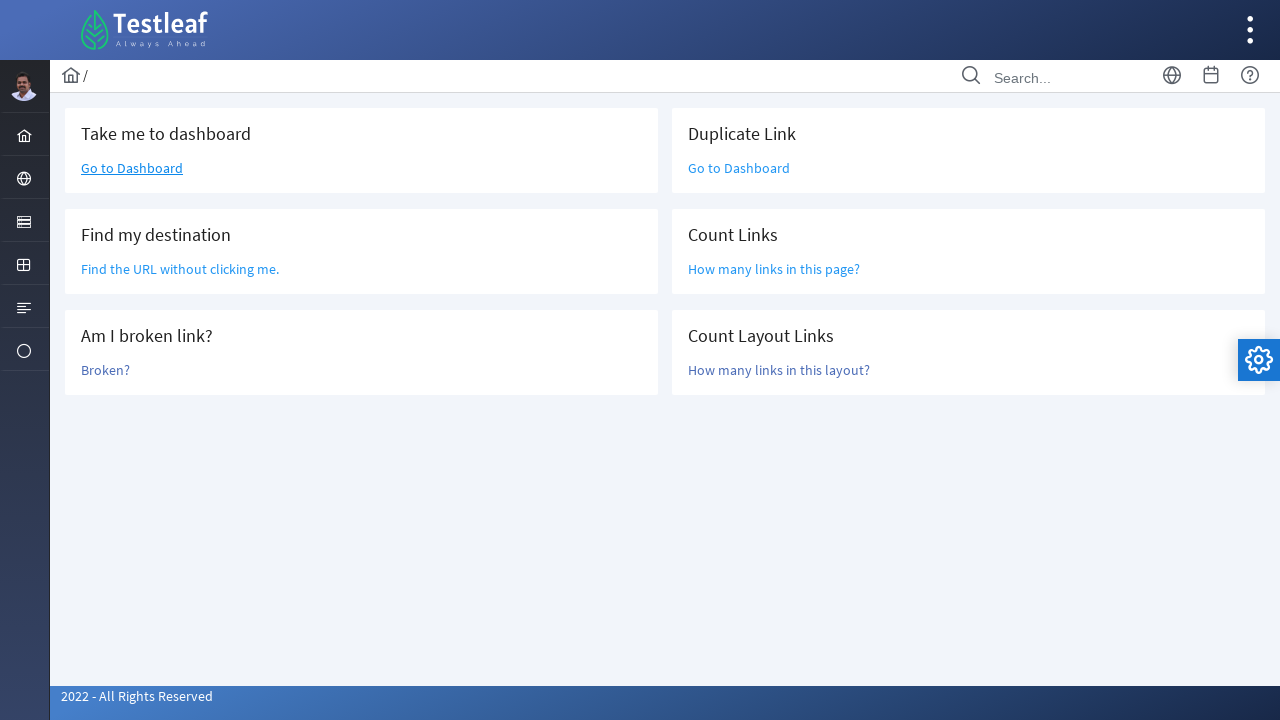

Located the 'Find the URL without clicking me' link element
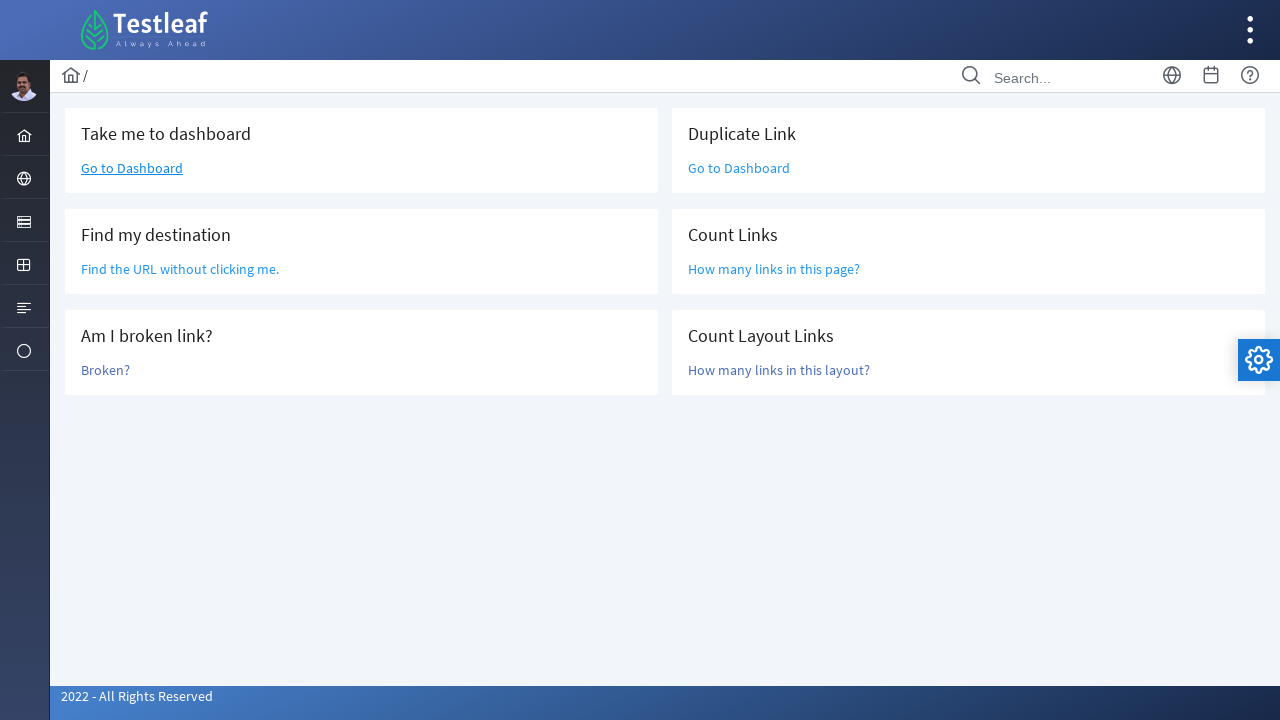

Retrieved URL attribute: /grid.xhtml
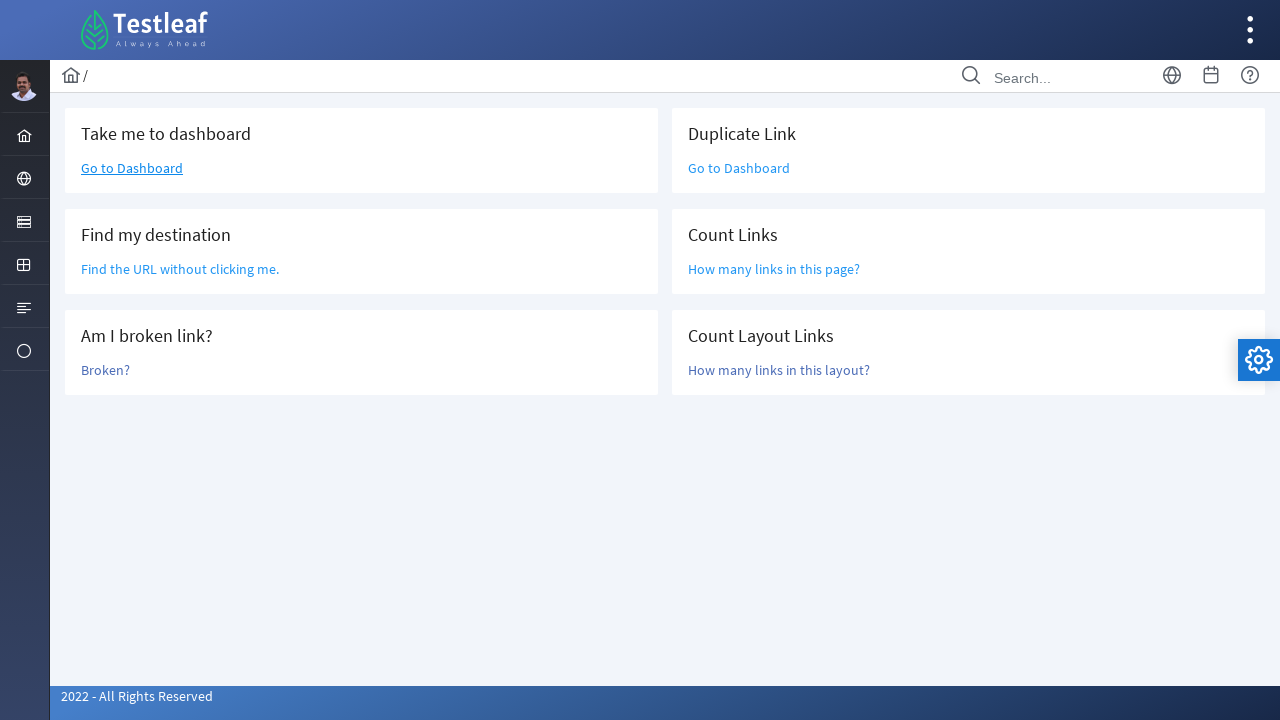

Clicked 'How many links in this page?' link at (774, 269) on text='How many links in this page?'
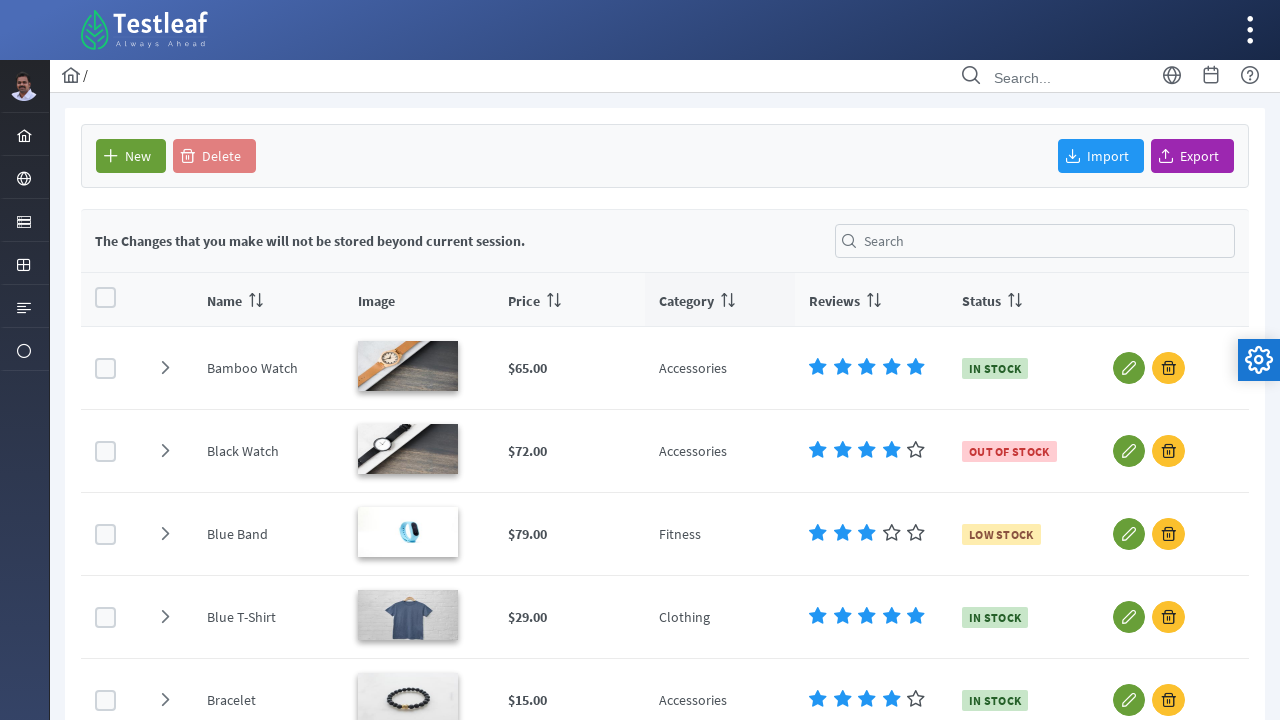

Waited 2000ms for page to load
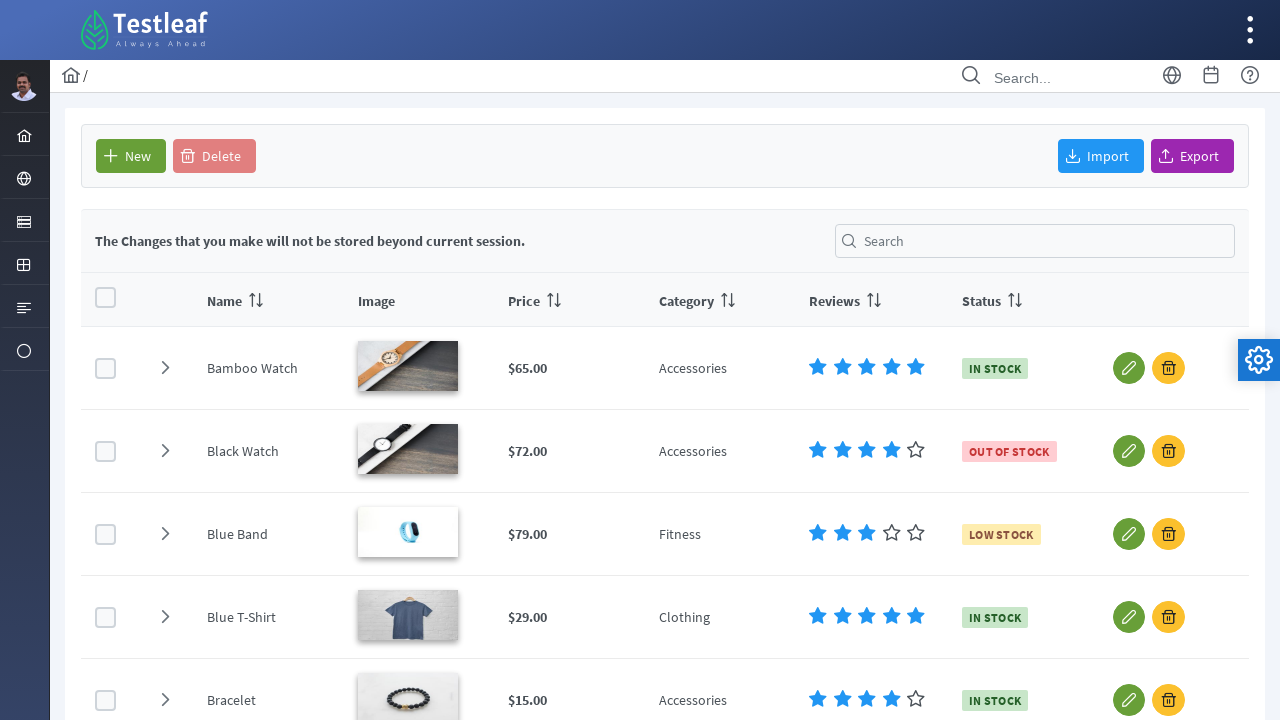

Counted 79 total links on the page
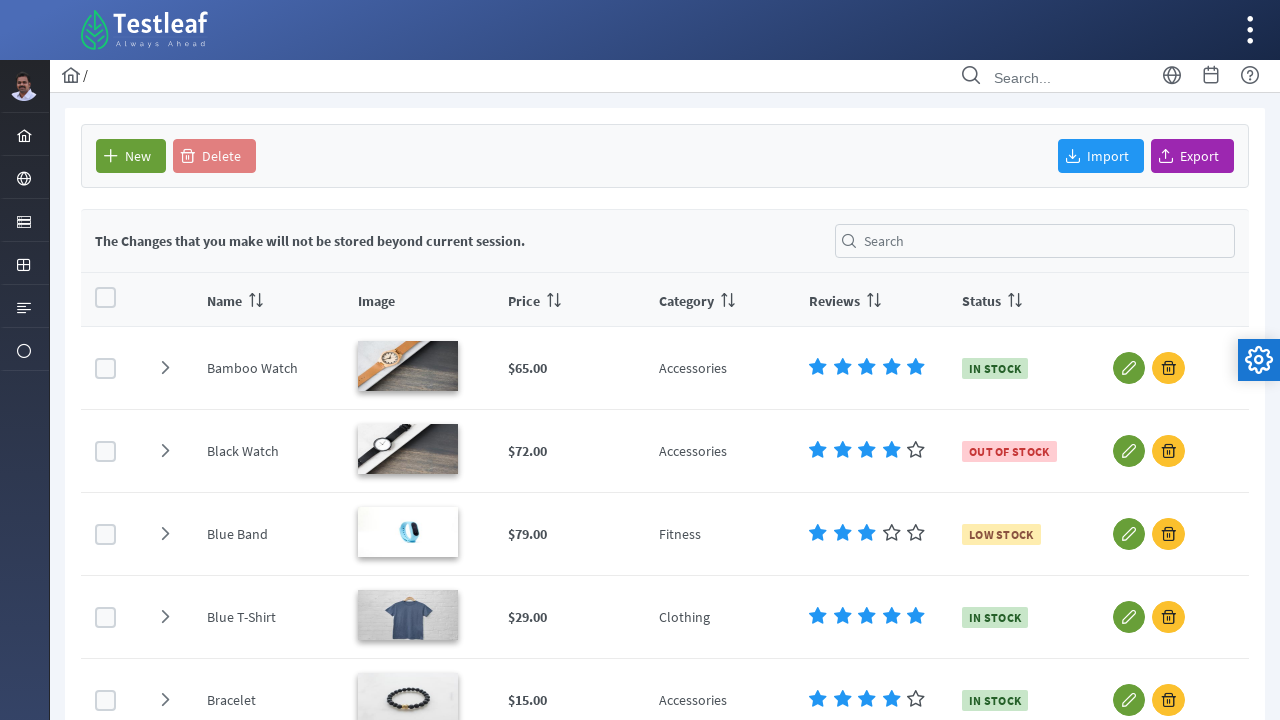

Navigated back from links count page
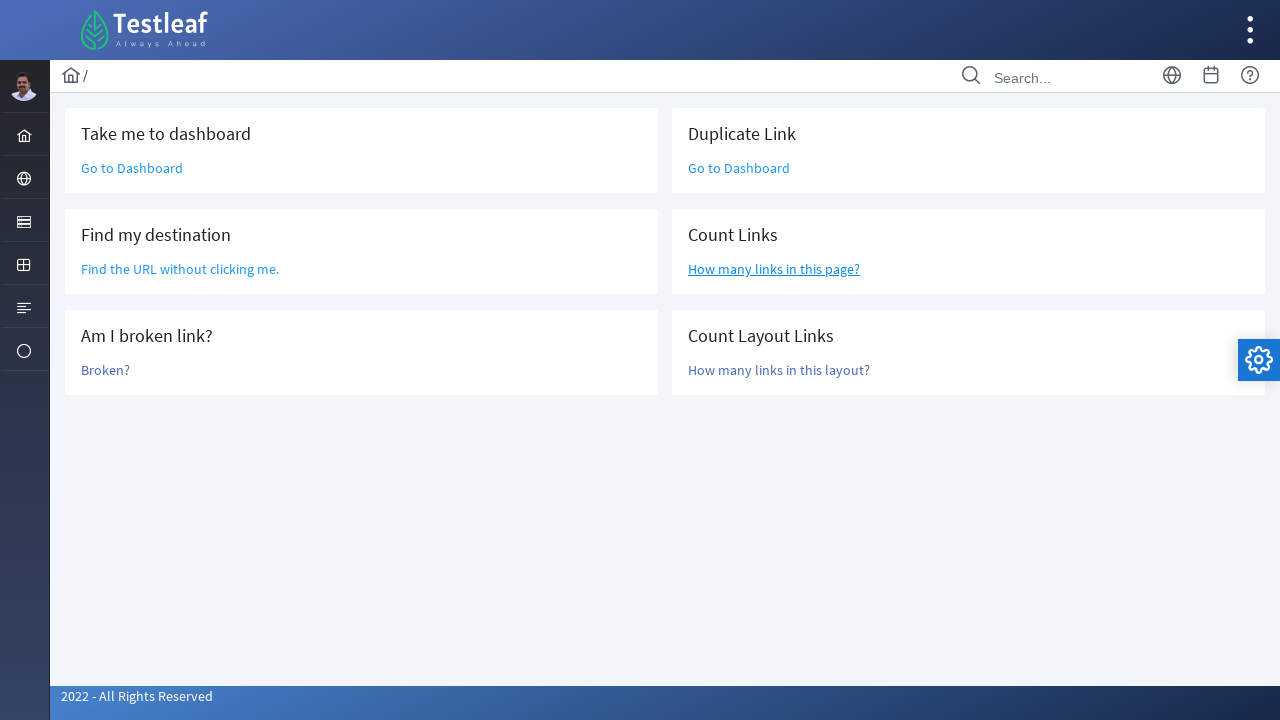

Clicked duplicate 'Go to Dashboard' link at (132, 168) on text='Go to Dashboard'
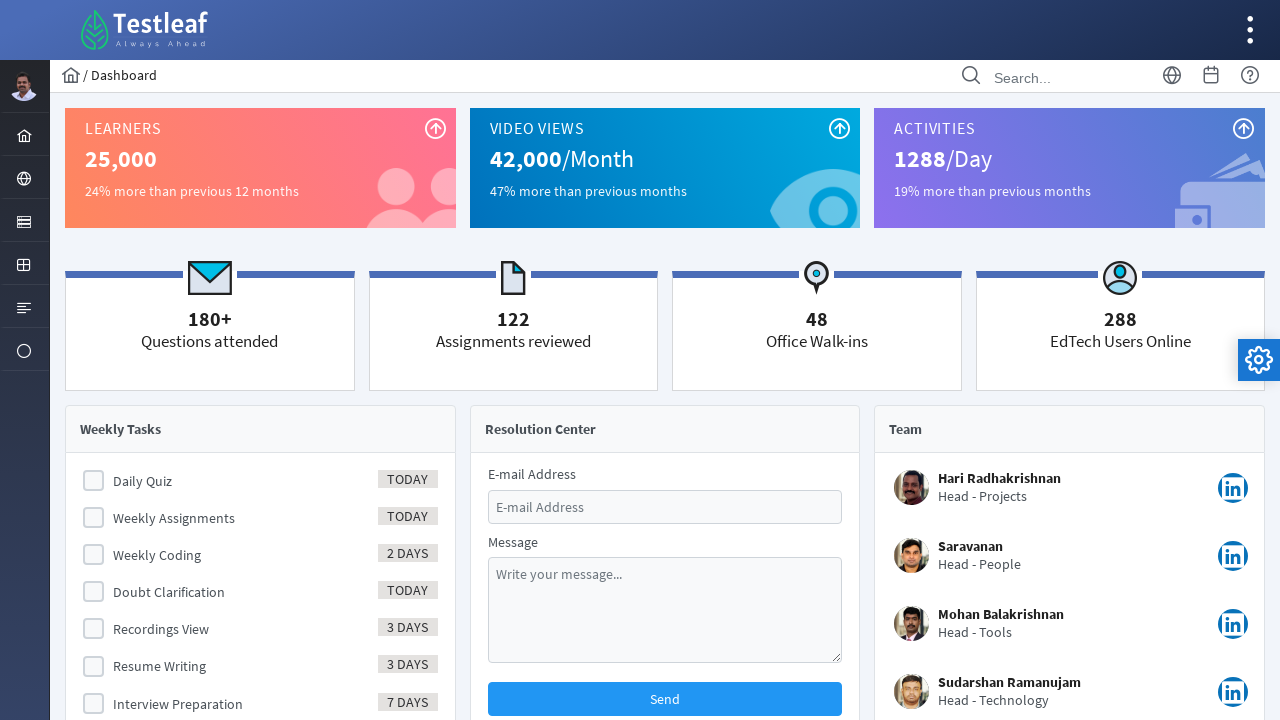

Navigated back from duplicate Dashboard link
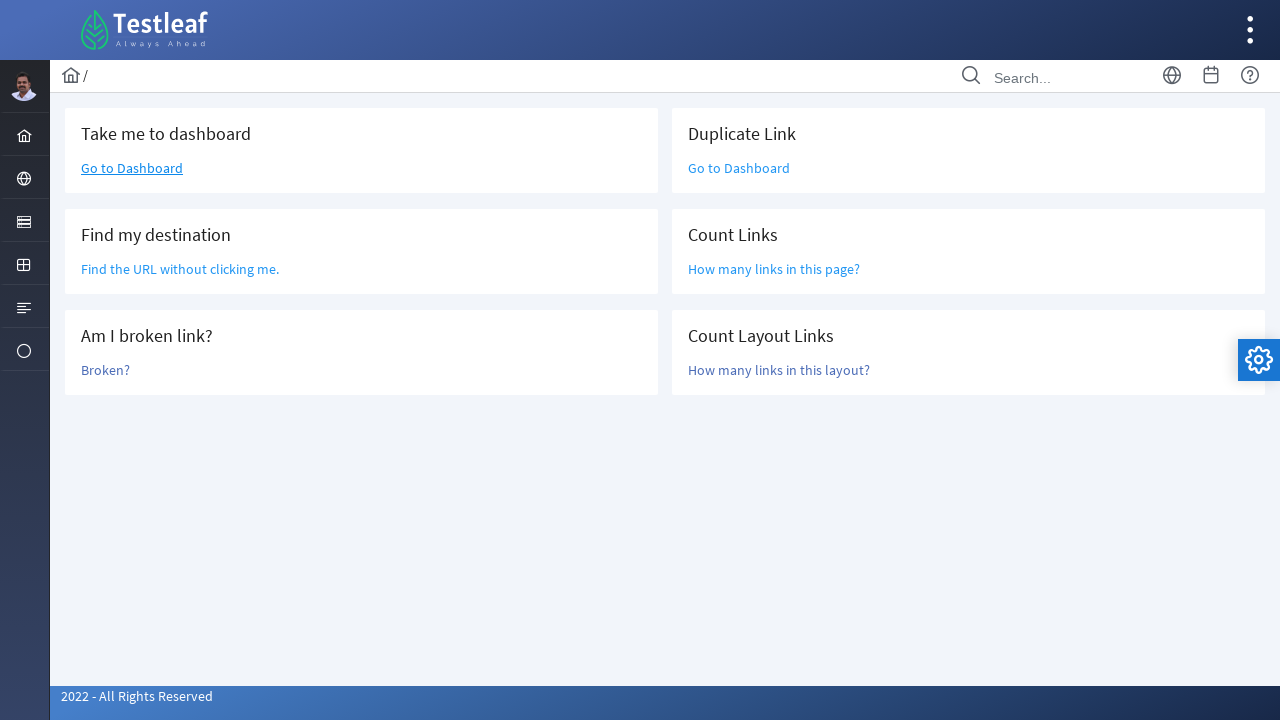

Clicked 'How many links in this layout?' link at (779, 370) on text='How many links in this layout?'
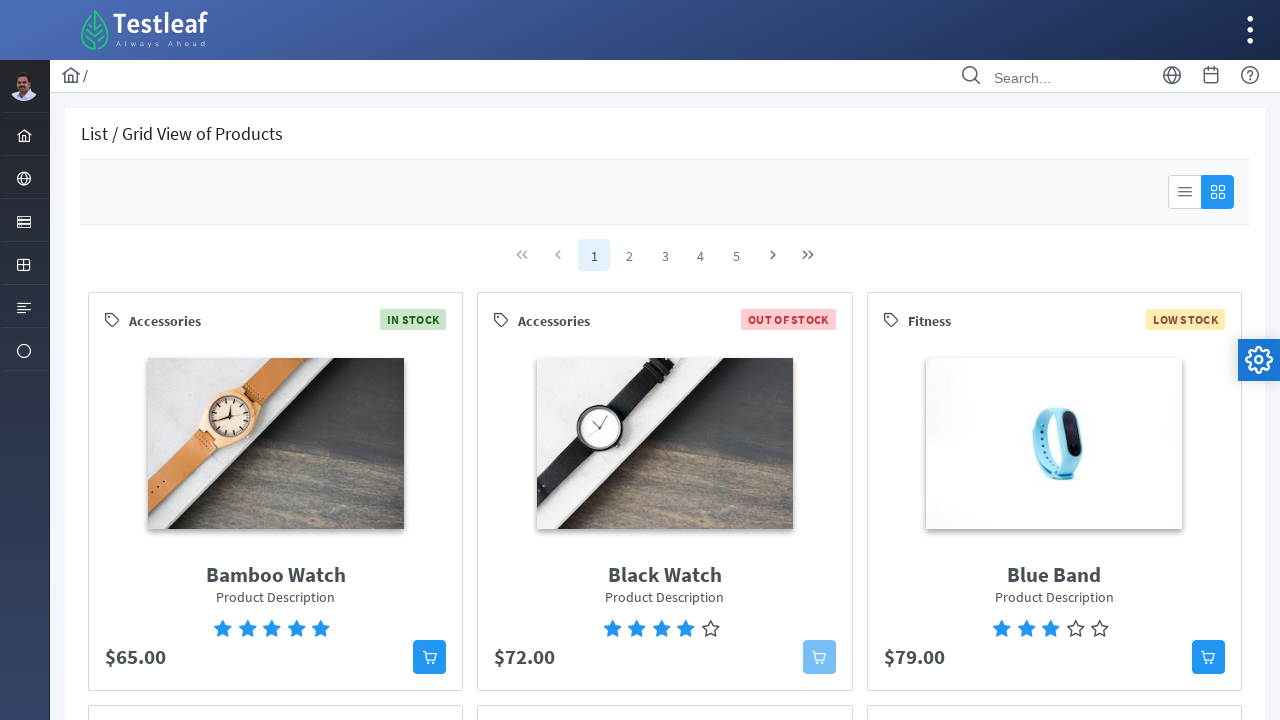

Located star rating elements
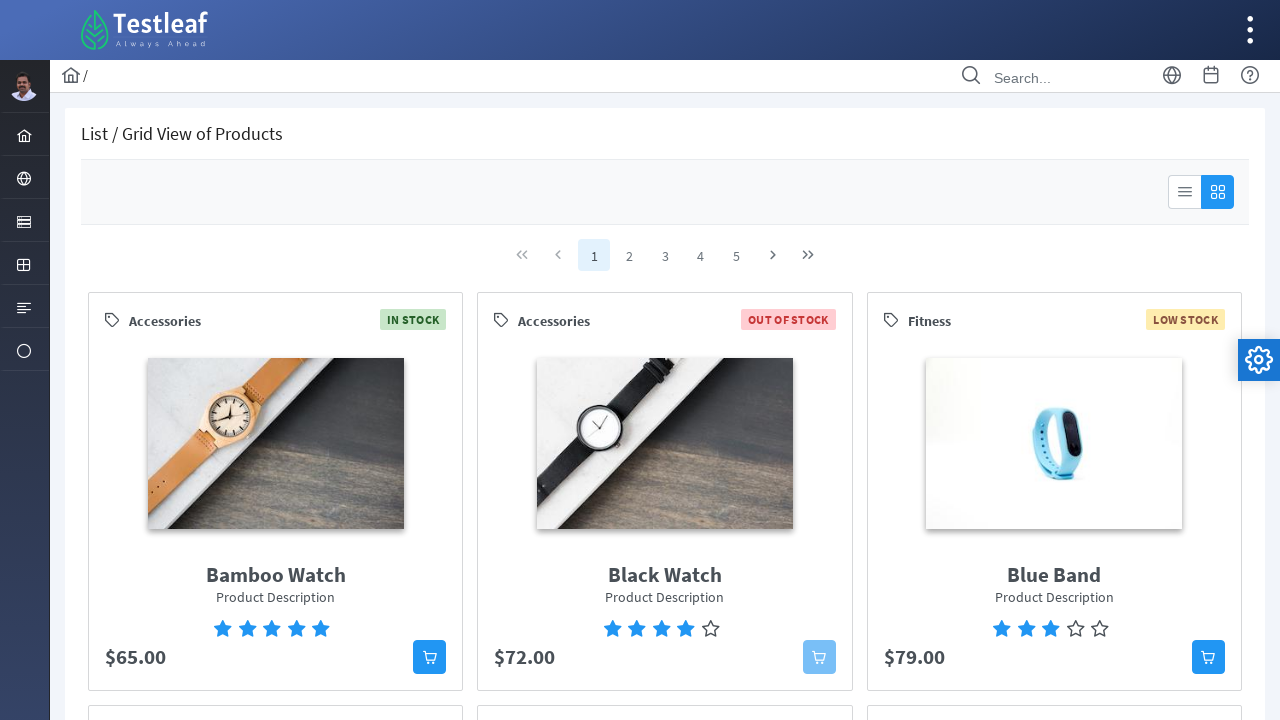

Counted 25 active star elements
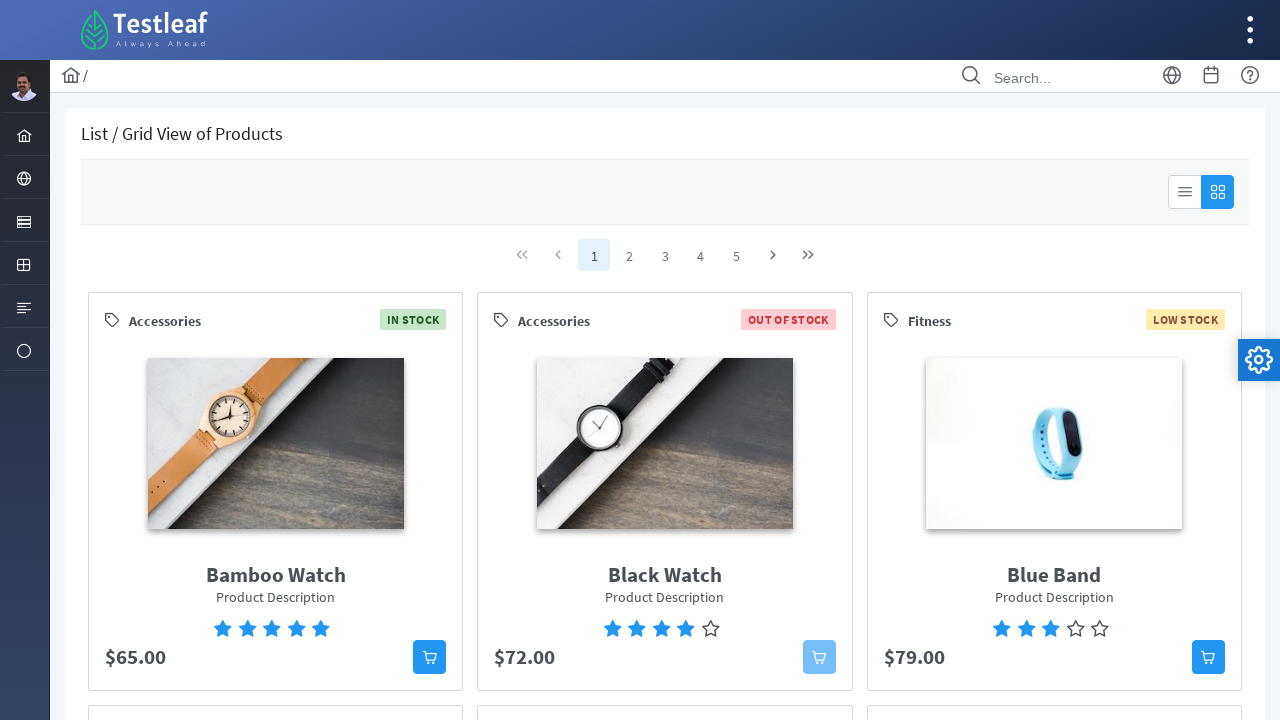

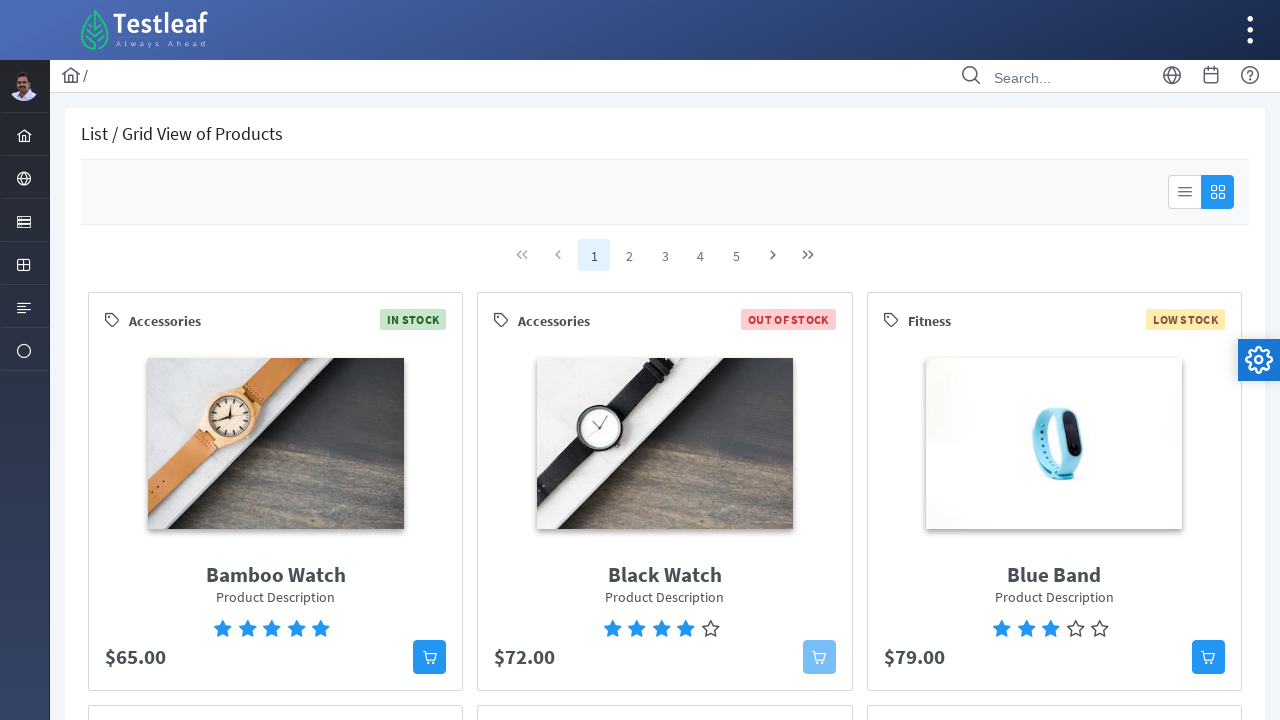